Tests handling of JavaScript alert dialogs by clicking a button that triggers an alert and accepting it

Starting URL: https://demoqa.com/alerts

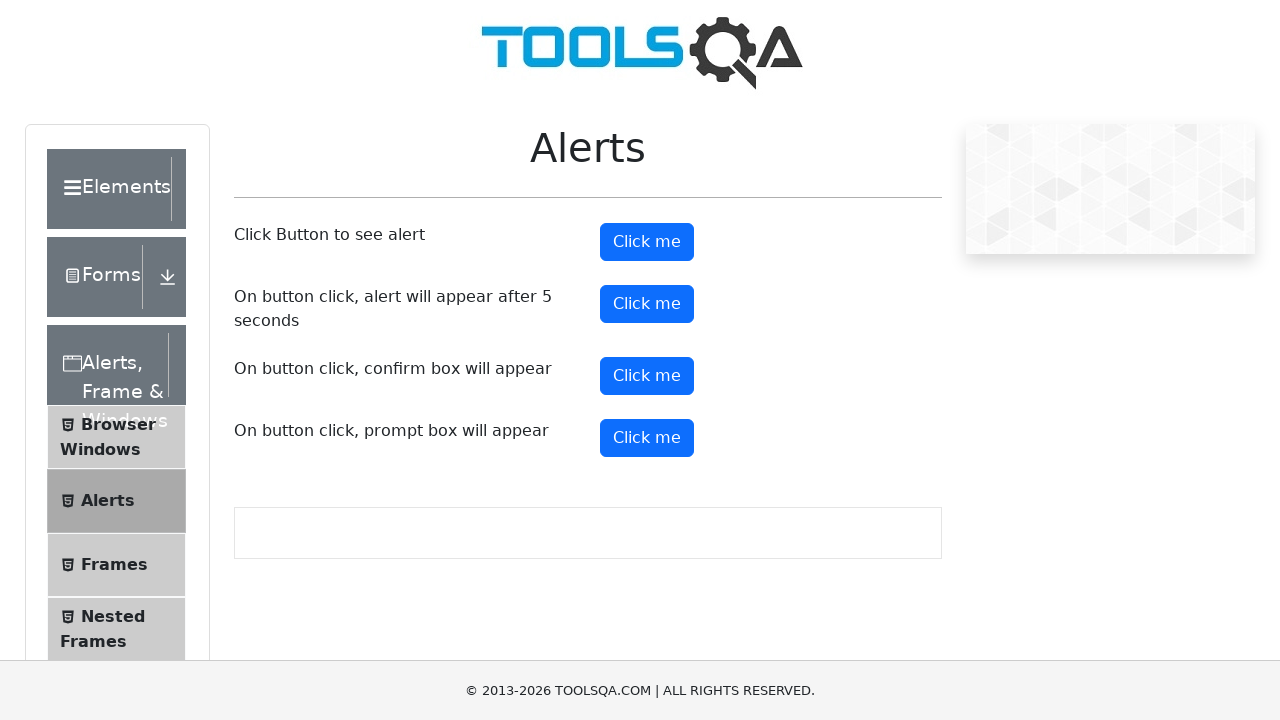

Set up dialog handler to accept alerts
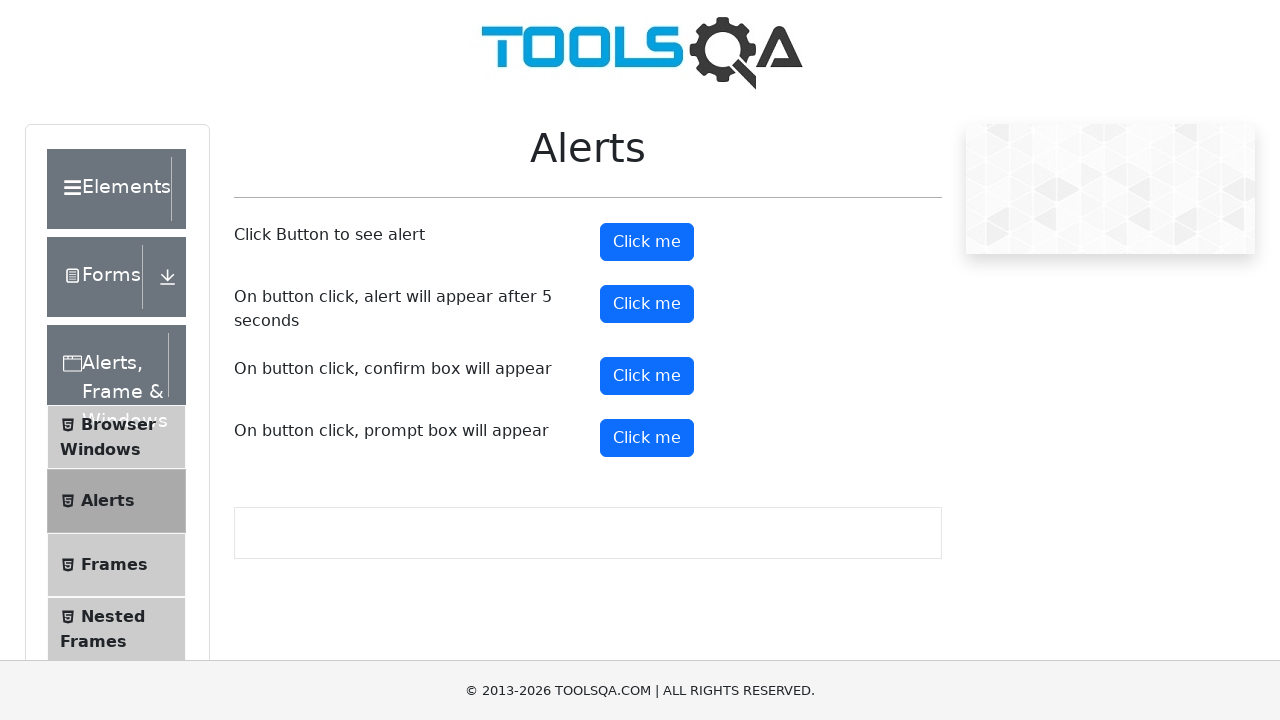

Clicked alert button to trigger JavaScript alert dialog at (647, 242) on #alertButton
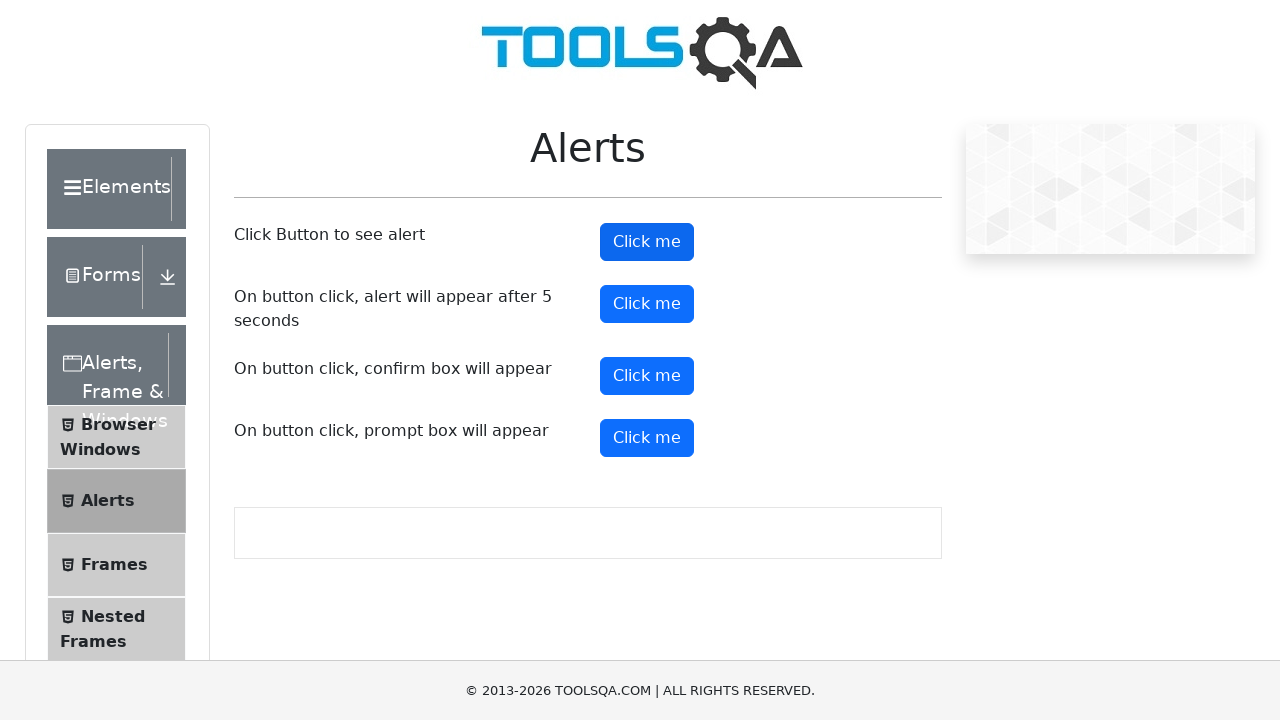

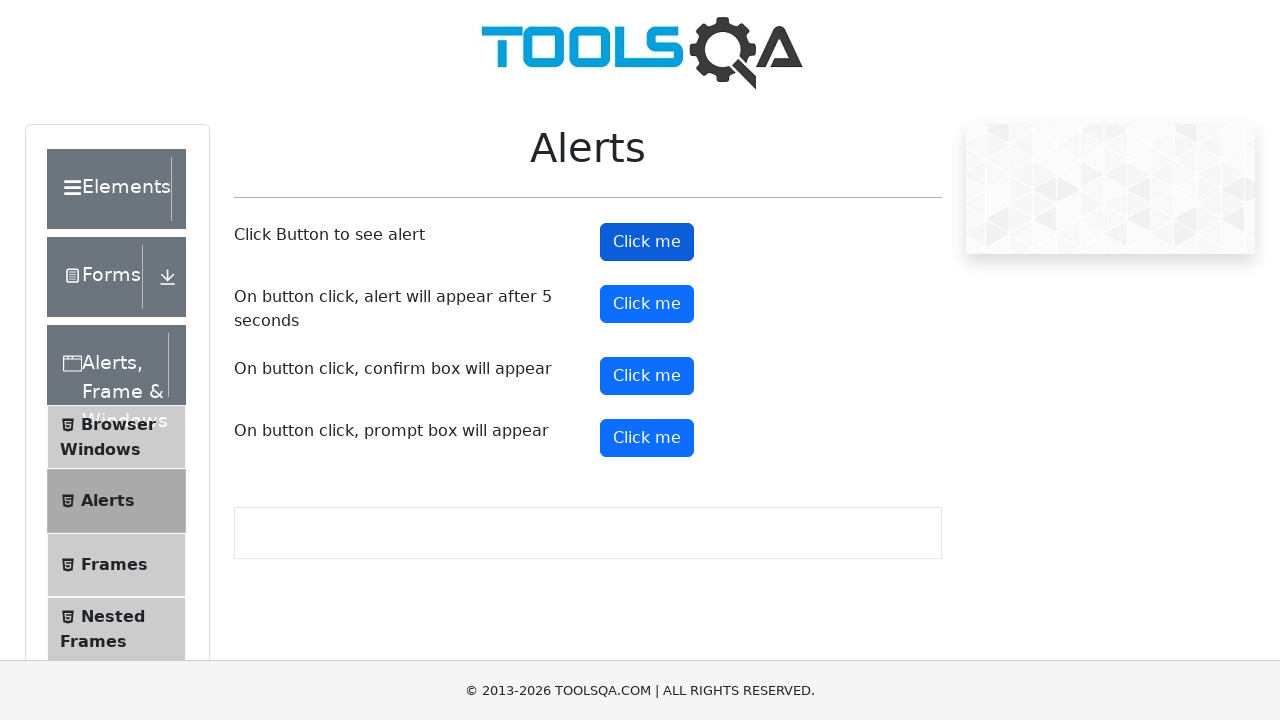